Tests explicit wait functionality by waiting for a price to reach $100, then clicking a book button, calculating a mathematical formula based on a displayed value, and submitting the answer.

Starting URL: http://suninjuly.github.io/explicit_wait2.html

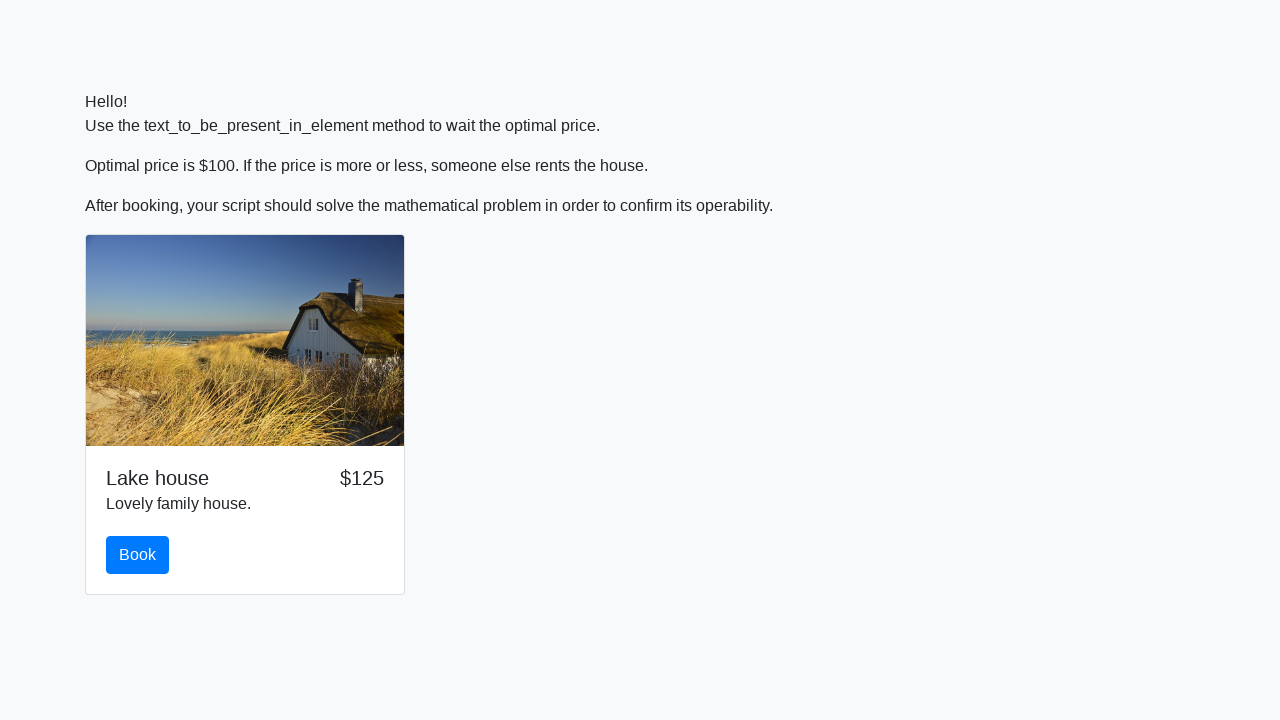

Waited for price to reach $100
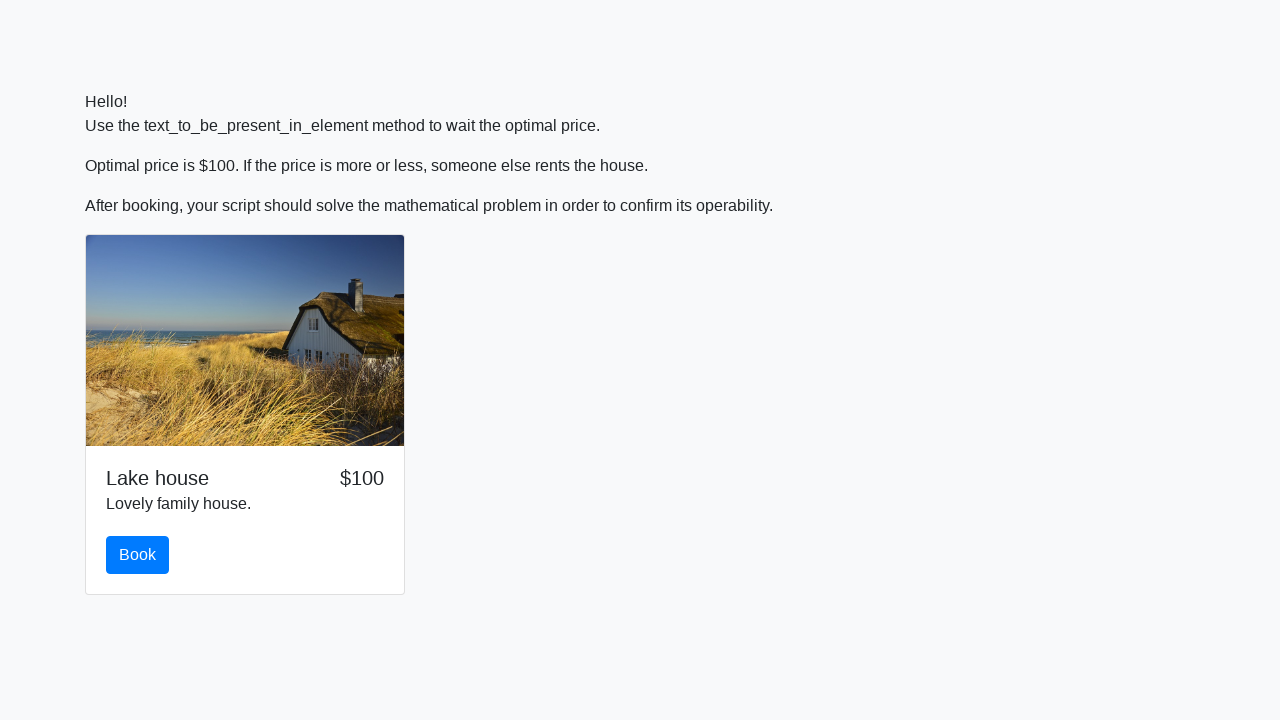

Clicked the book button at (138, 555) on #book
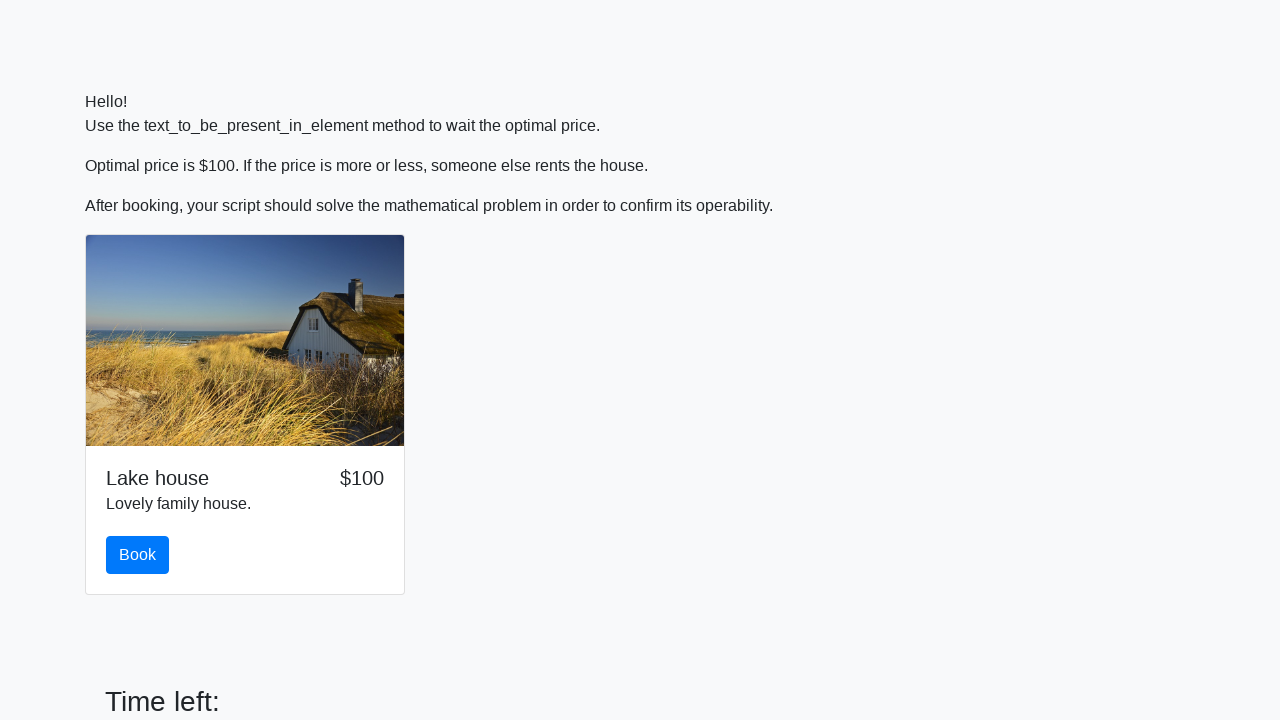

Retrieved input value: 671
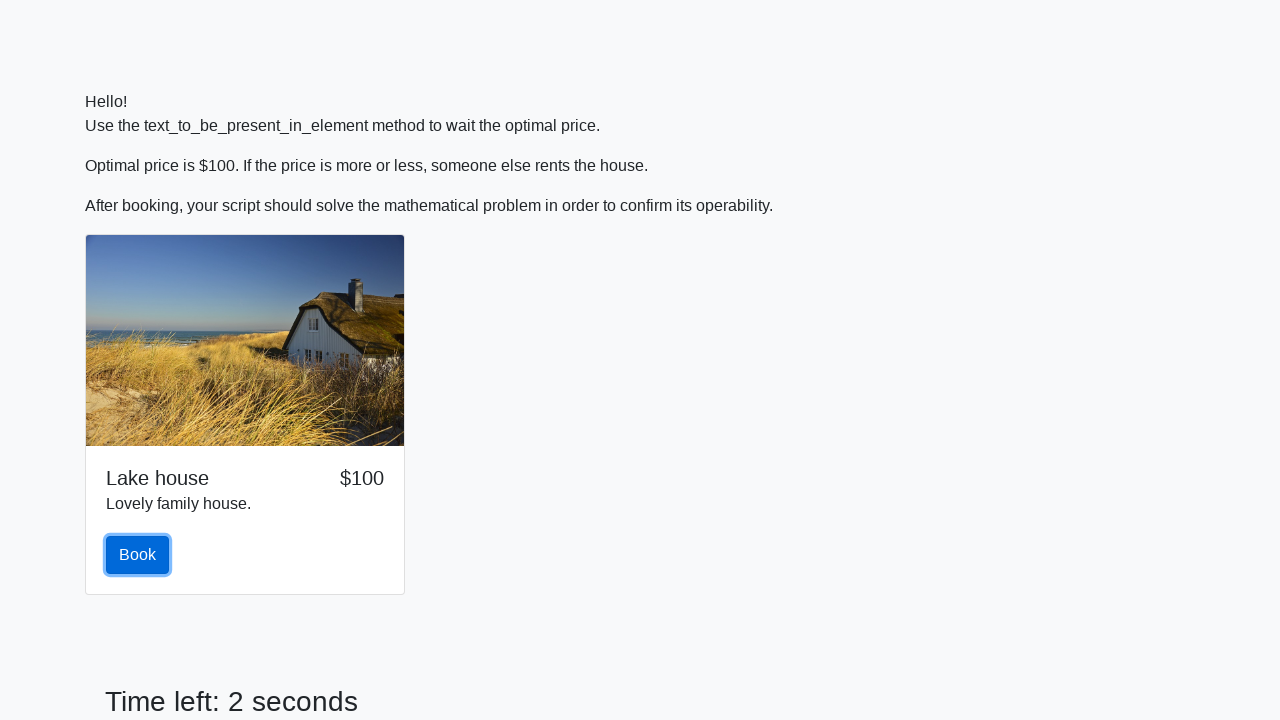

Calculated answer using formula log(abs(12*sin(x))): 2.4480137066087733
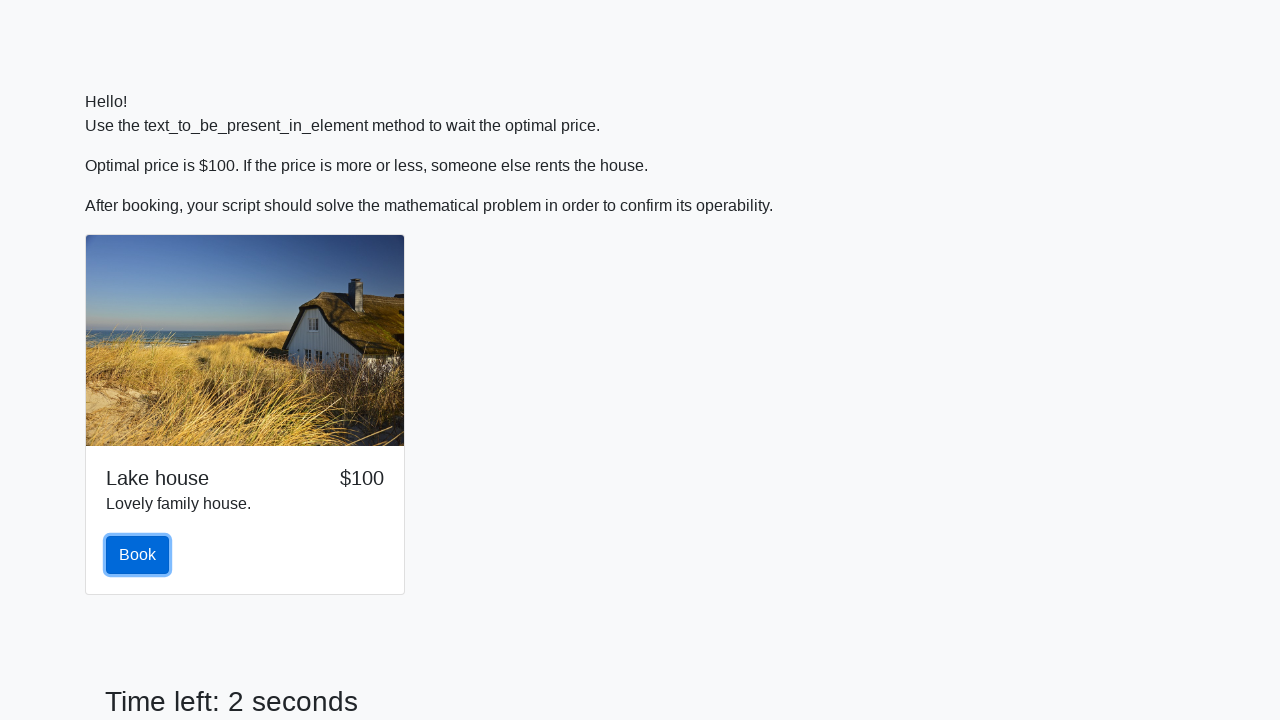

Filled in the calculated answer on #answer
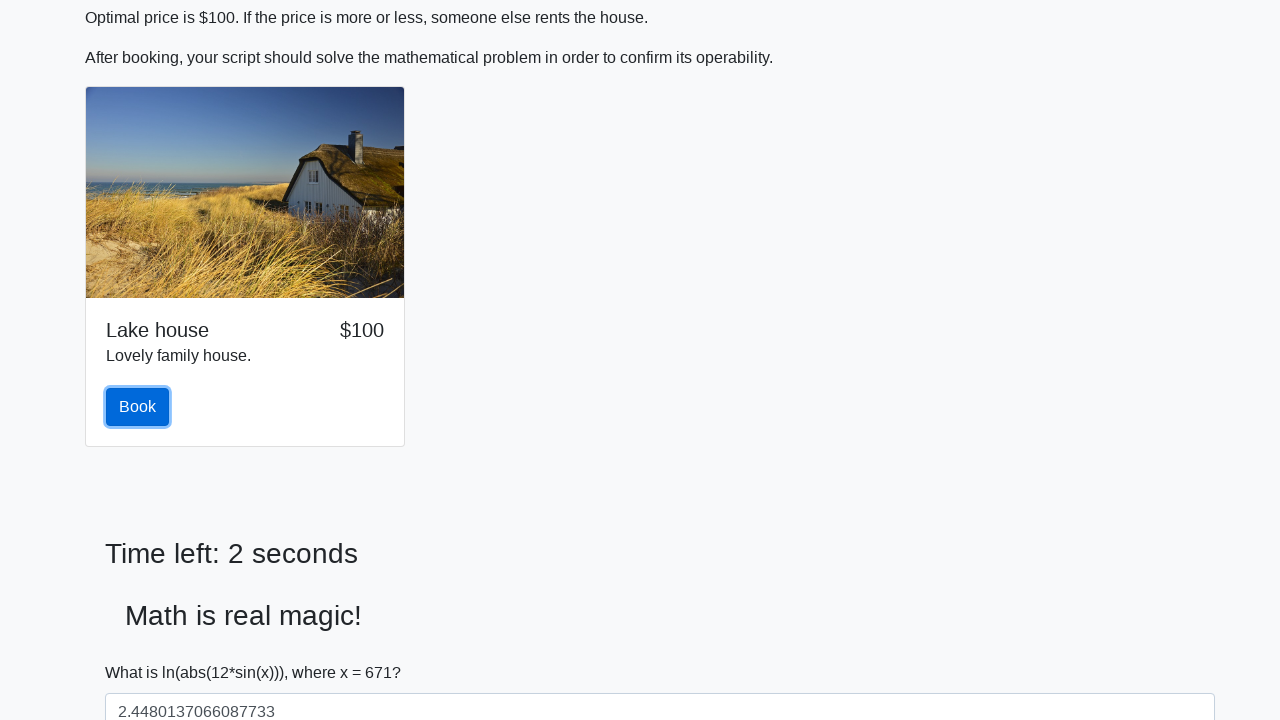

Clicked the solve button to submit answer at (143, 651) on #solve
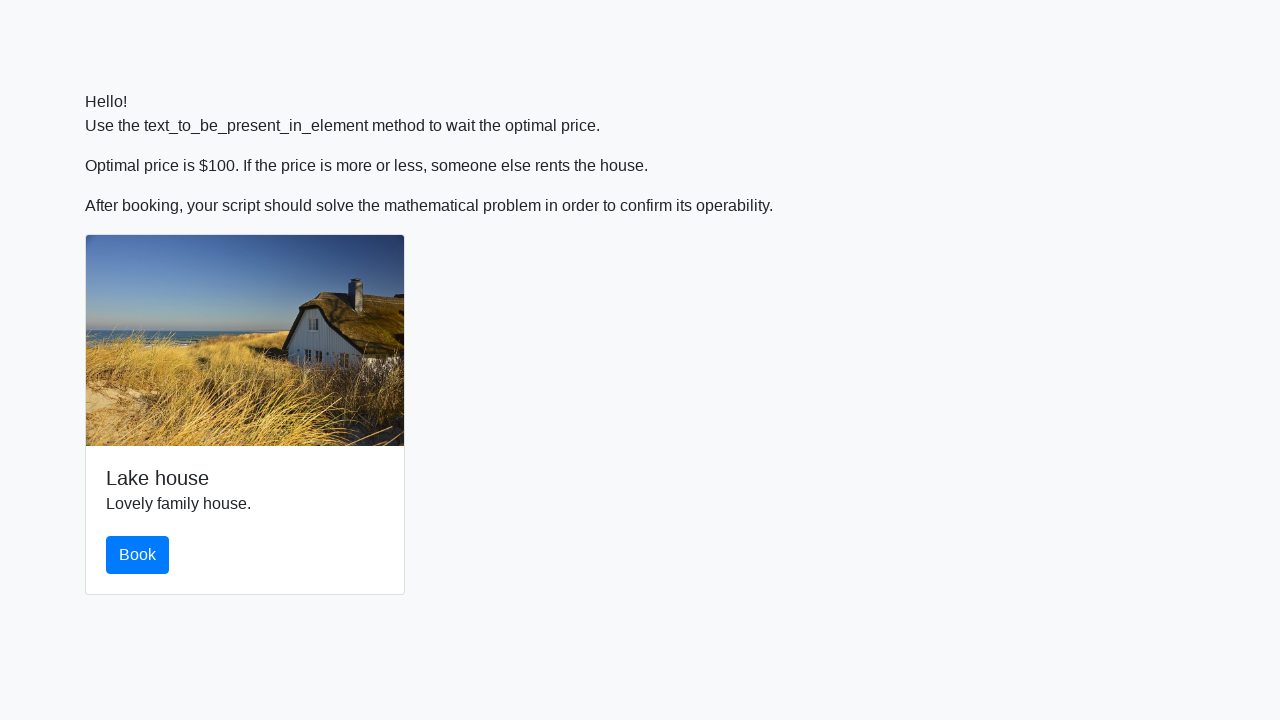

Waited 2 seconds for result to process
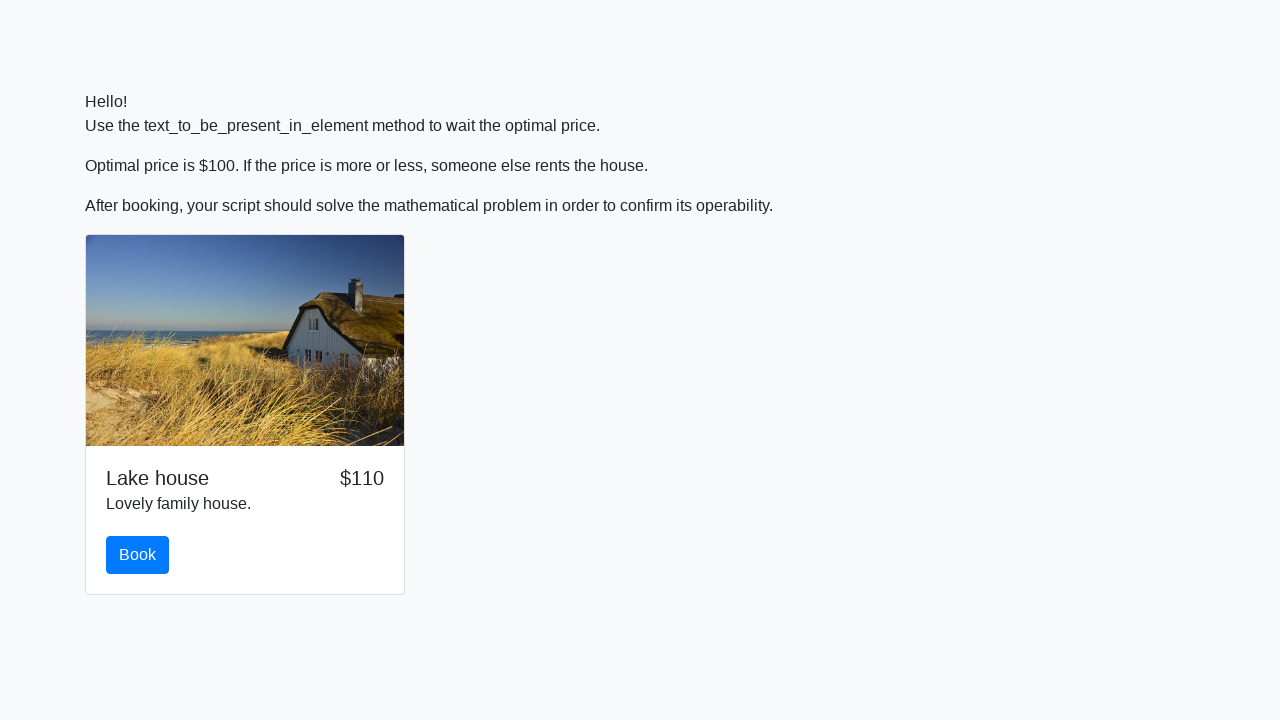

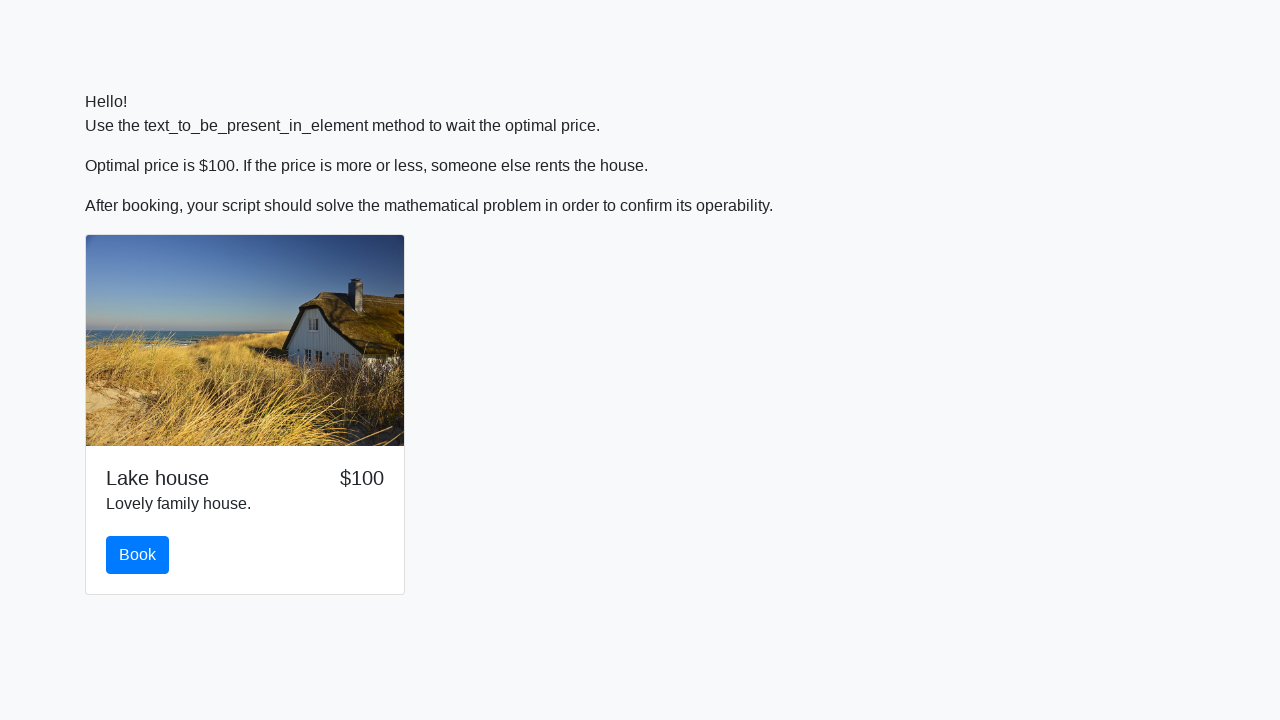